Simple test that navigates to a testing blog page about textboxes. The original script only opens the page without performing any additional actions.

Starting URL: http://only-testing-blog.blogspot.in/2014/01/textbox.html

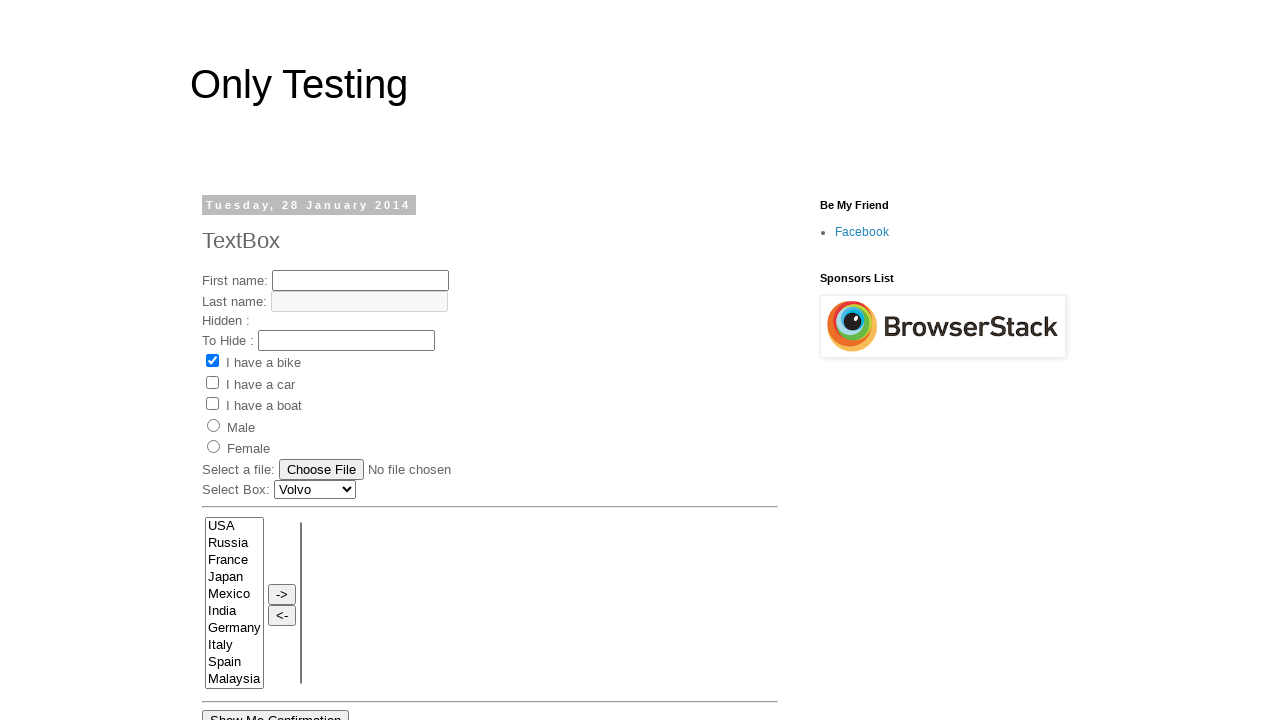

Waited for page DOM to be fully loaded
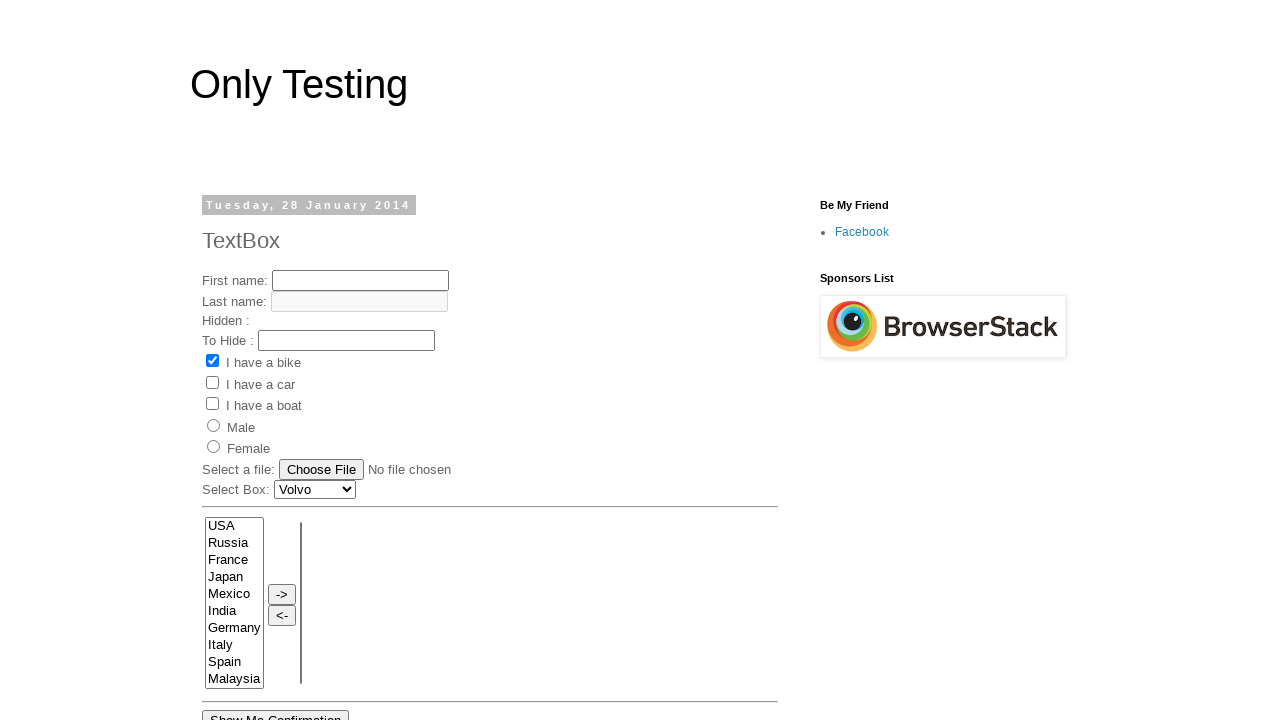

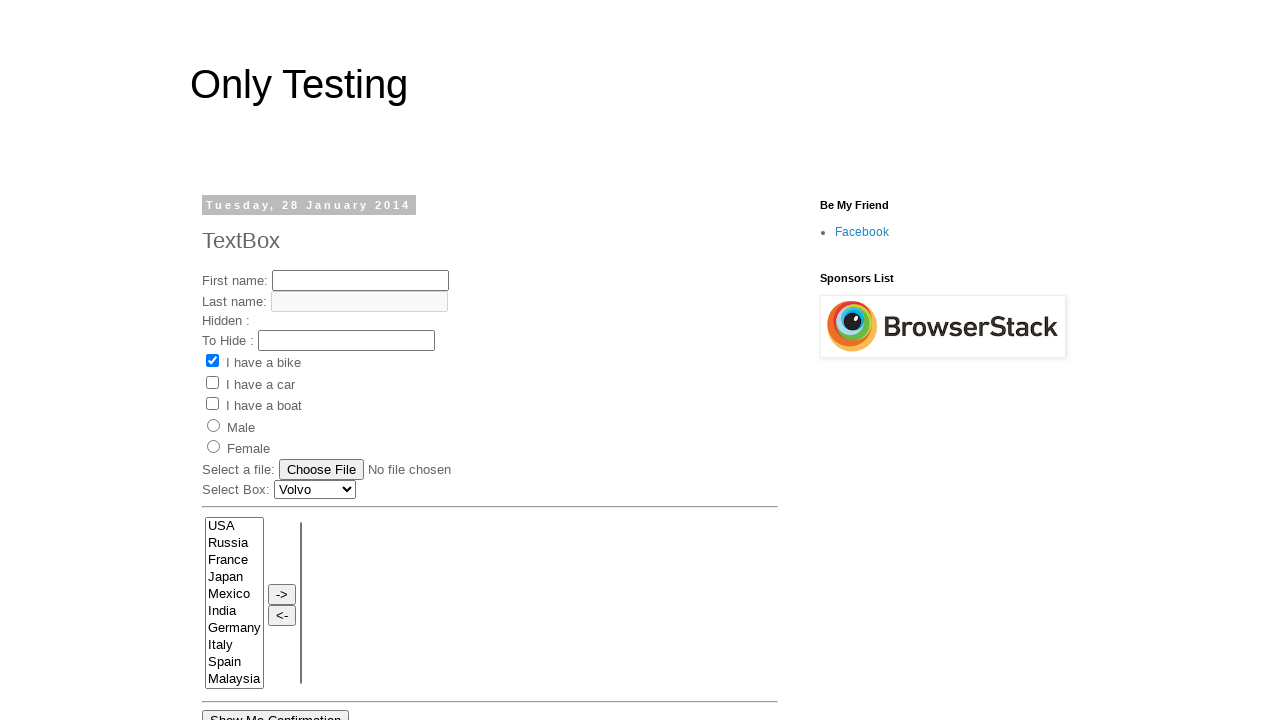